Navigates to Zum News website and waits for page to load

Starting URL: https://news.zum.com

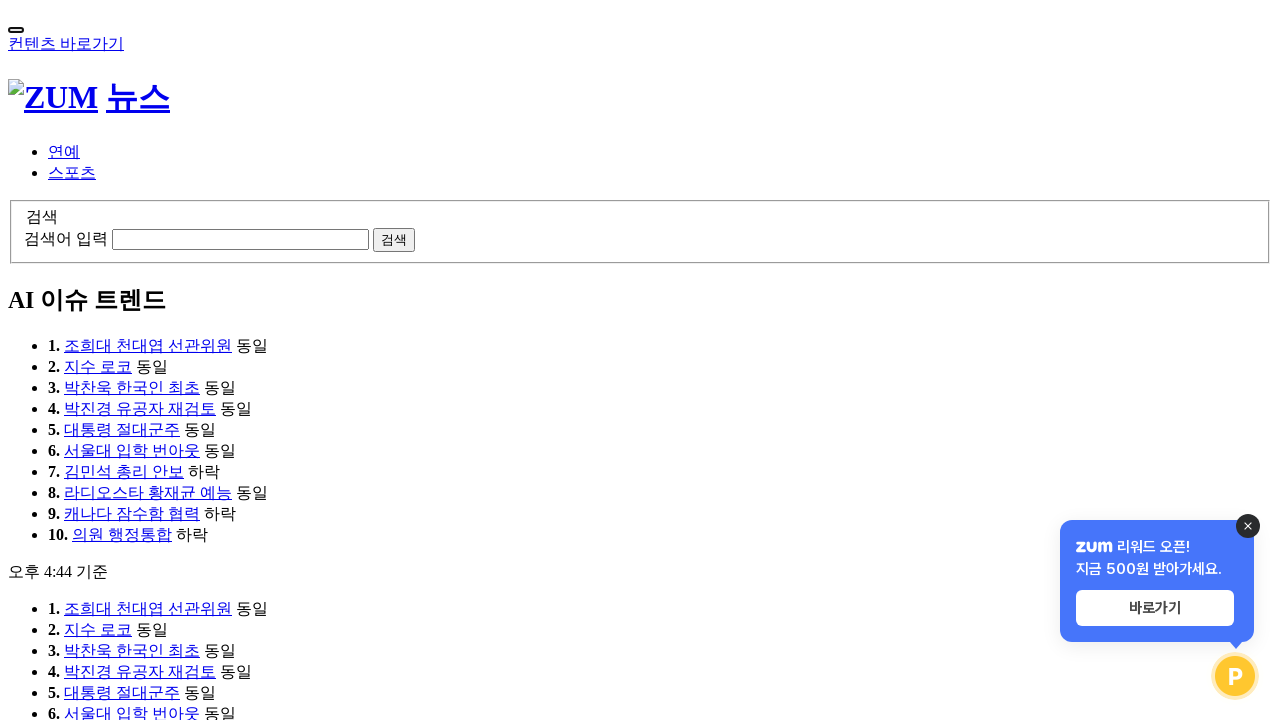

Waited for page to reach networkidle state
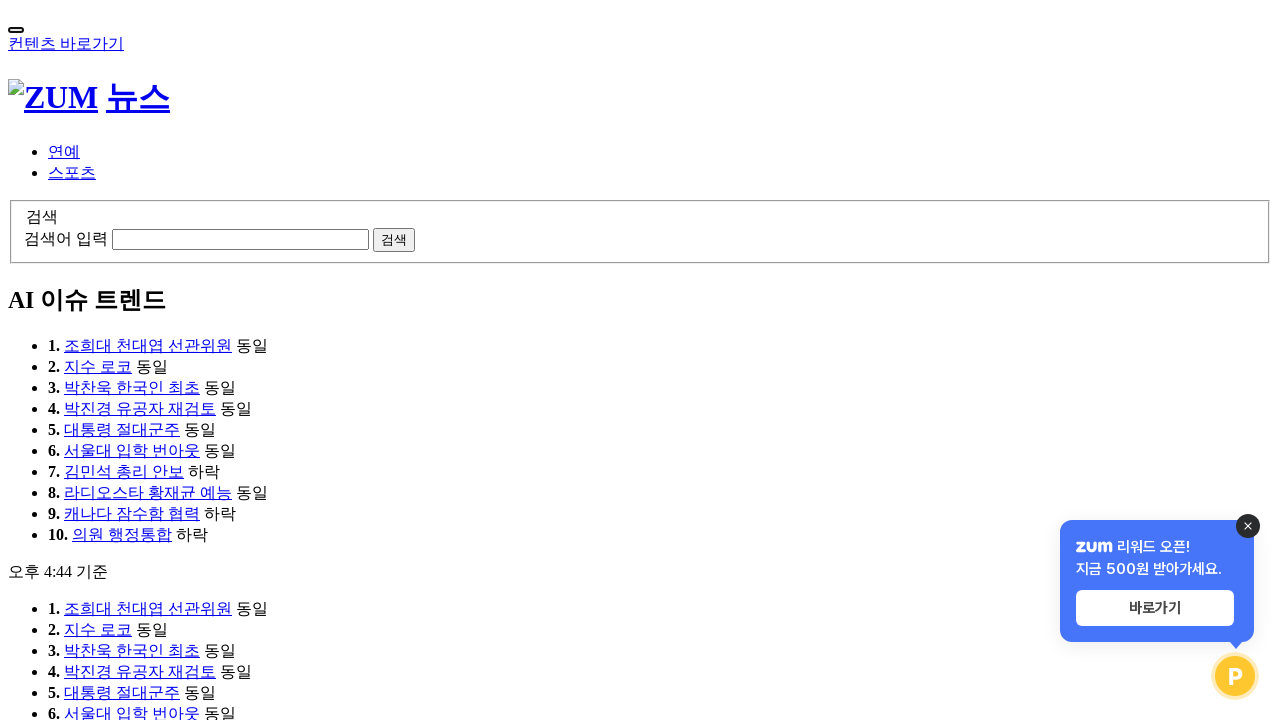

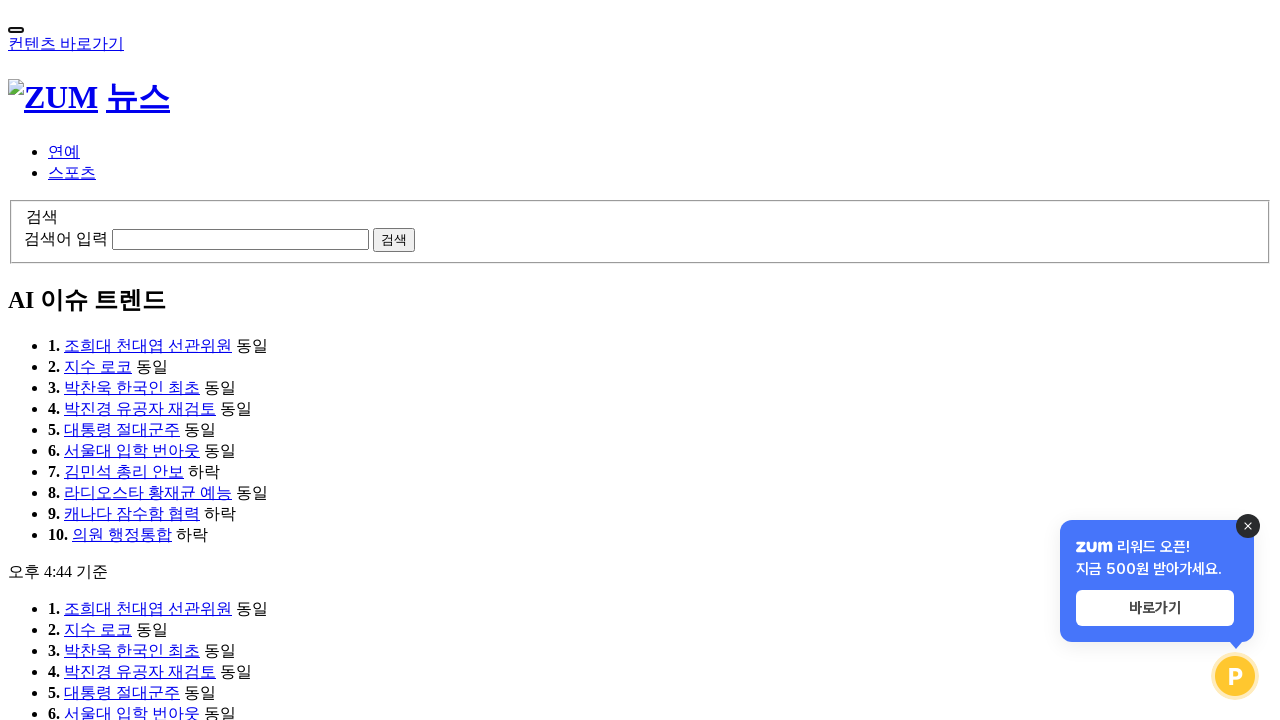